Navigates to the OrangeHRM demo site and maximizes the browser window to full screen.

Starting URL: https://opensource-demo.orangehrmlive.com/

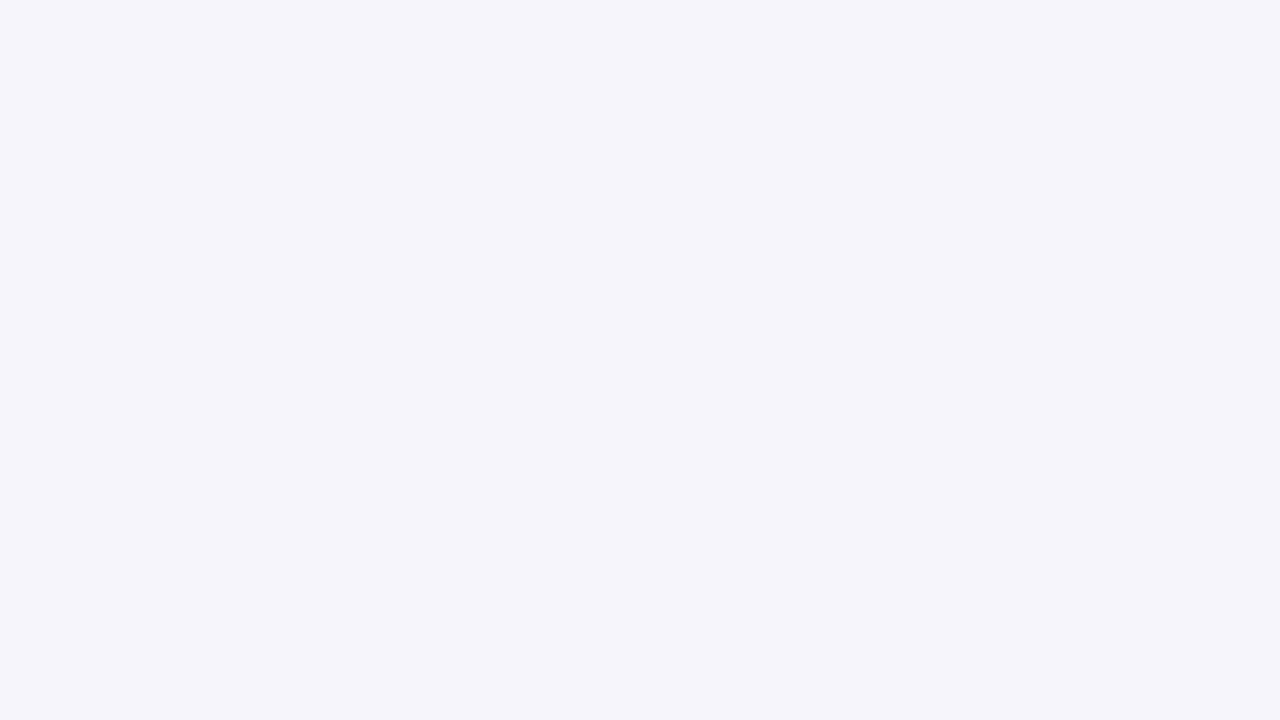

Set viewport size to 1920x1080 to maximize browser window
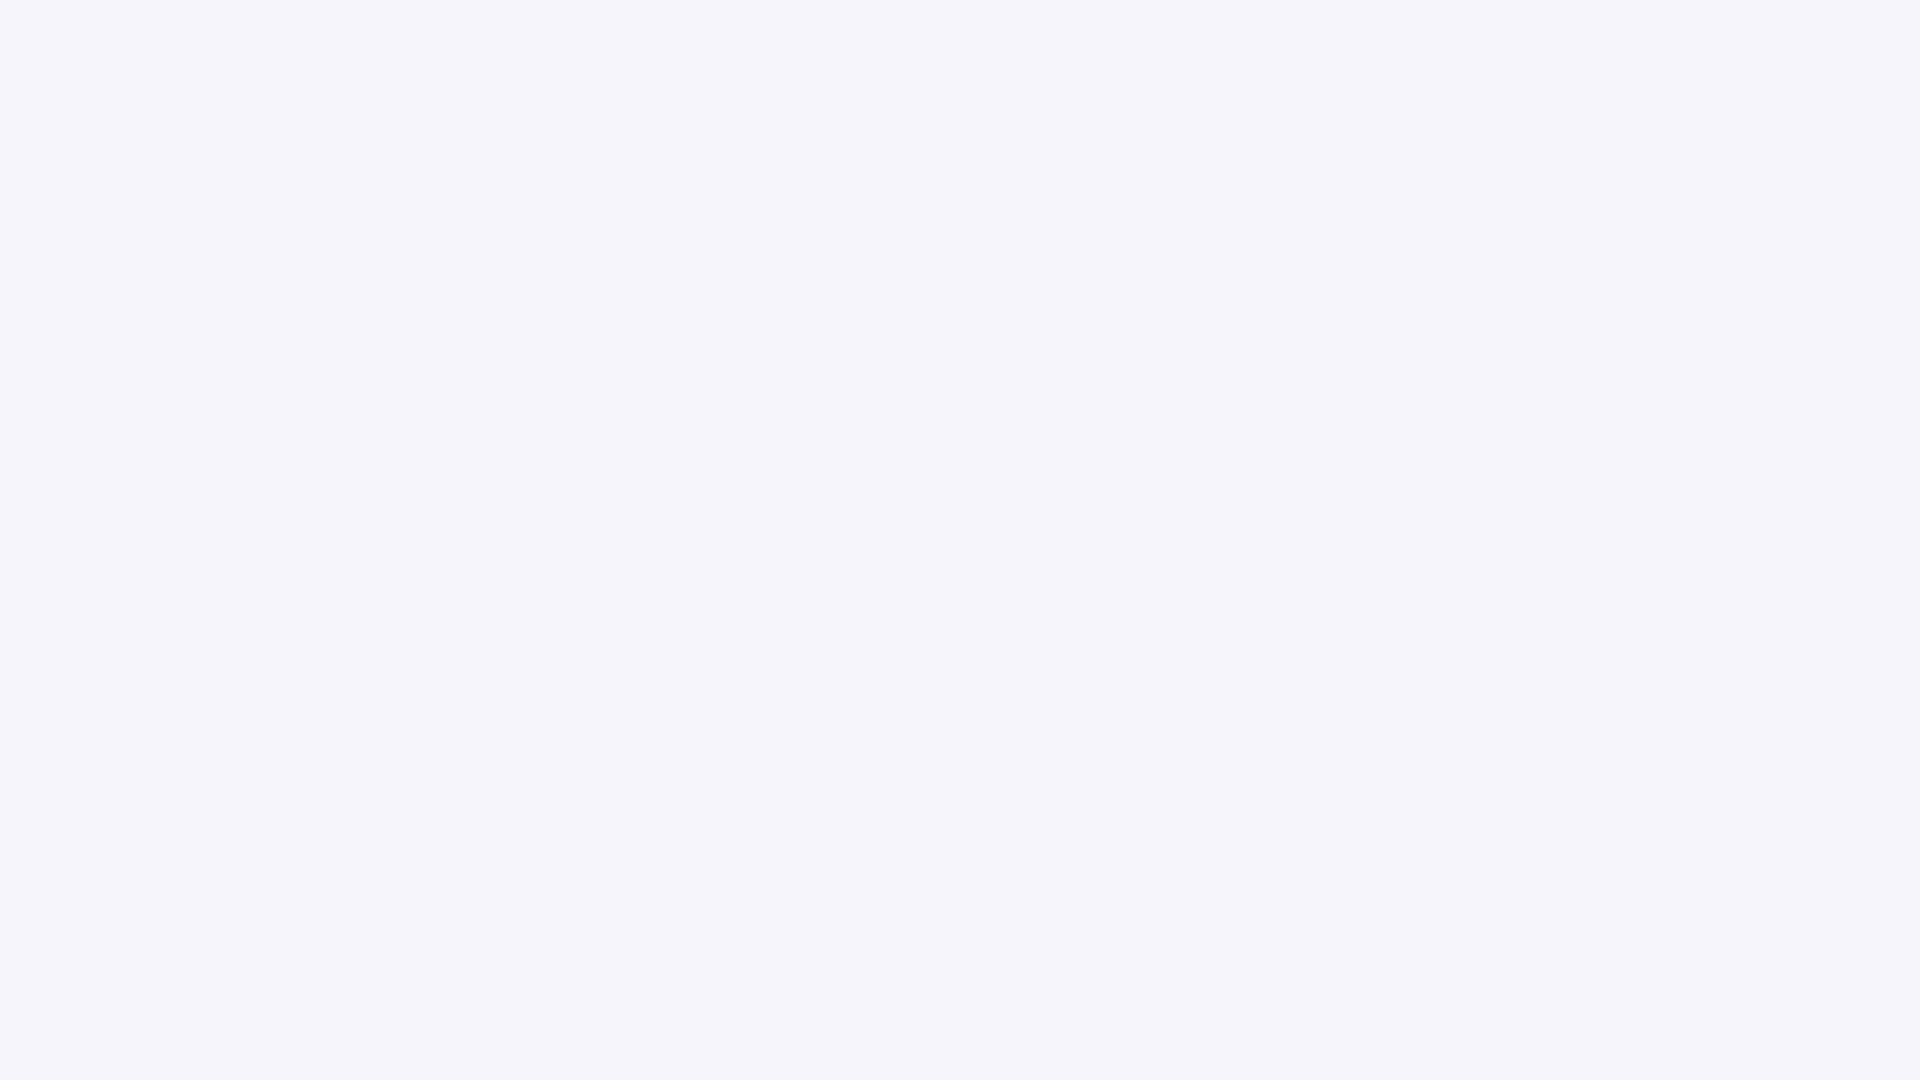

Waited for page to reach domcontentloaded state
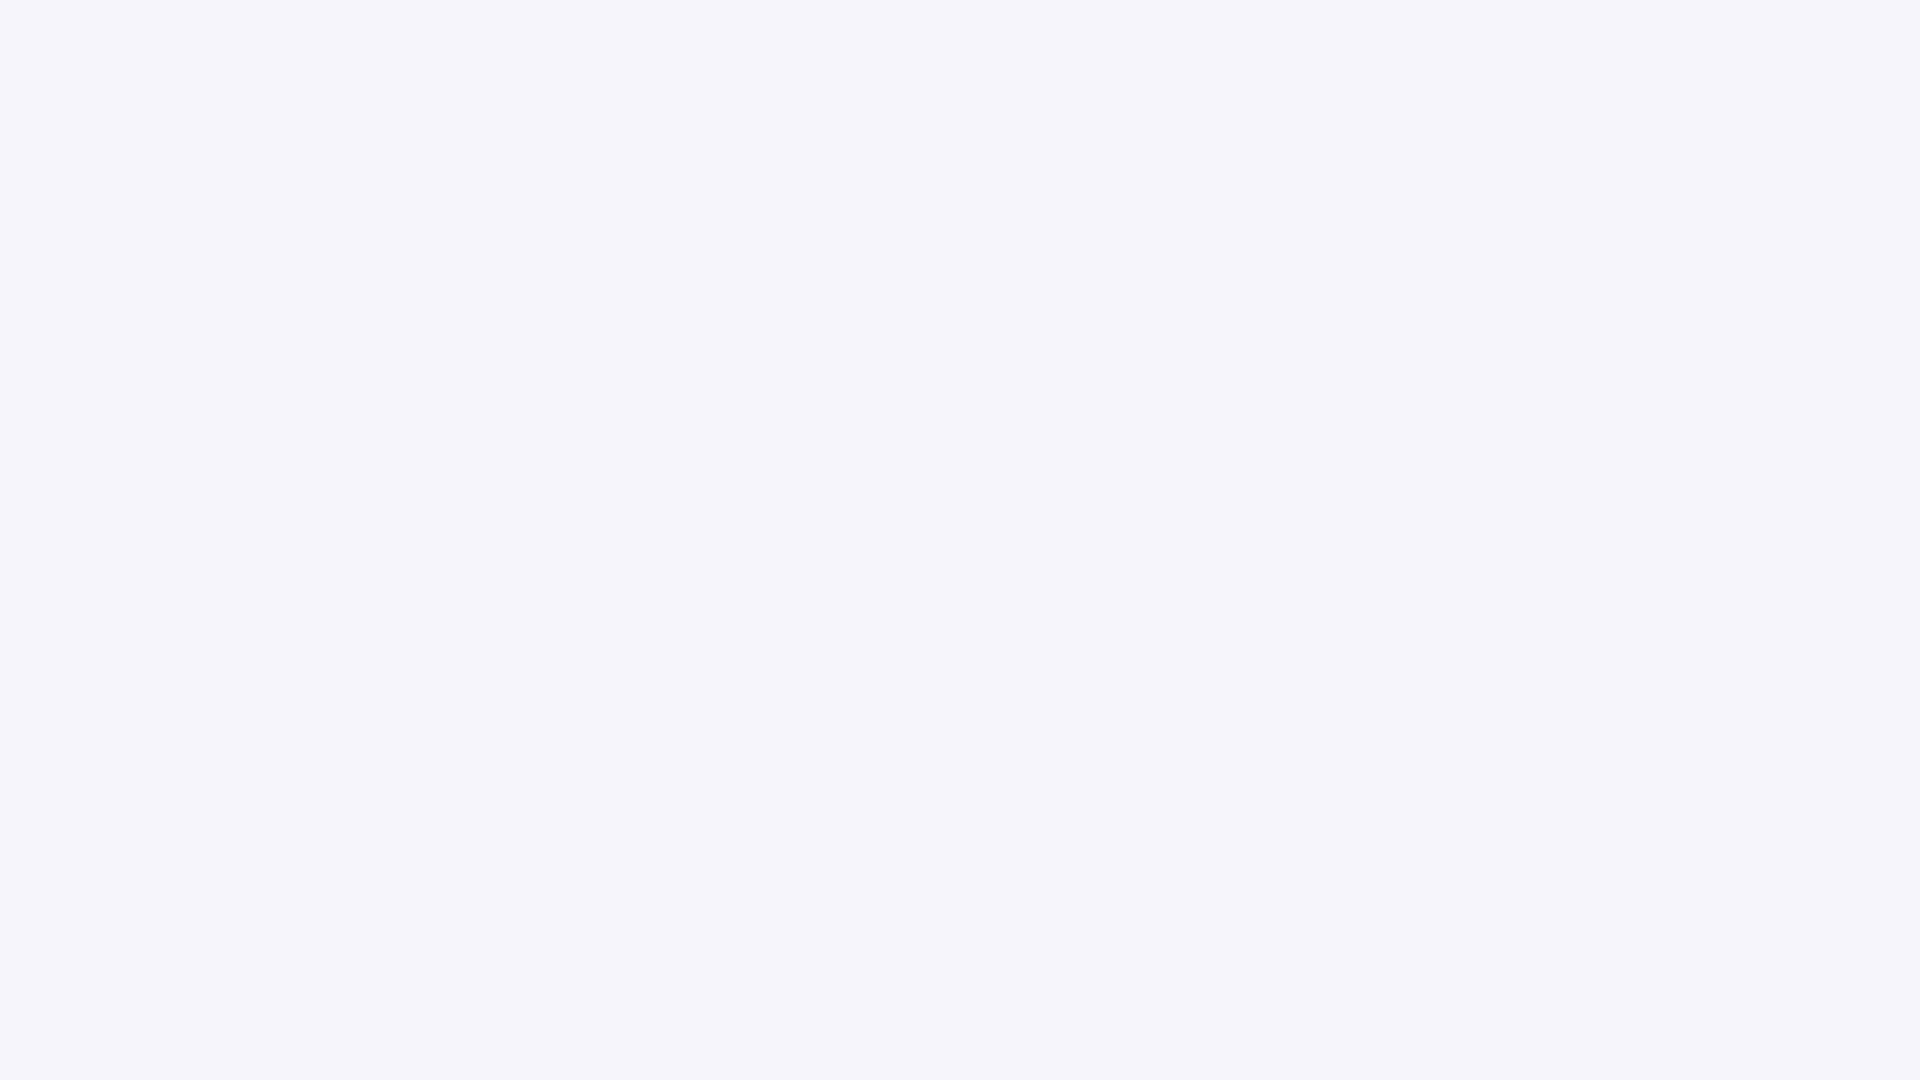

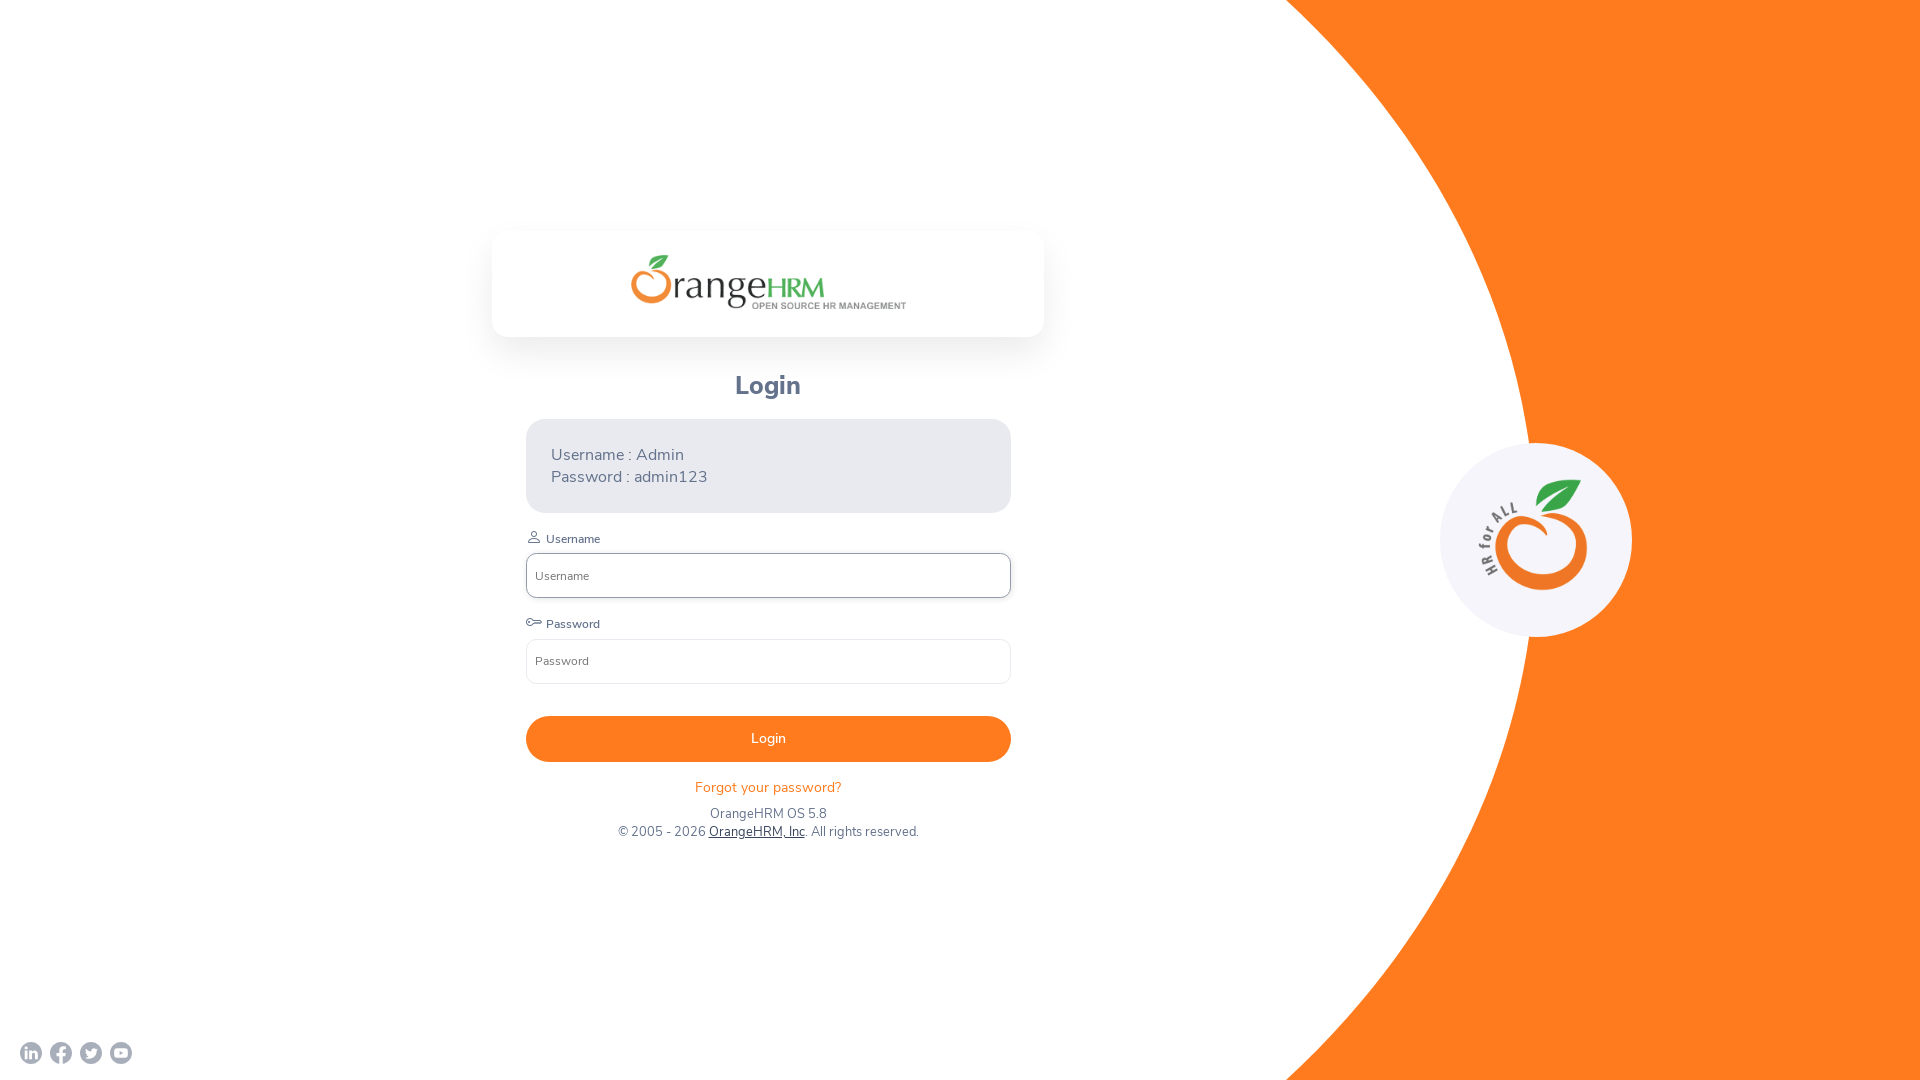